Tests checkbox selection and dynamic dropdown functionality on a flight booking practice page by selecting a Senior Citizen discount checkbox and incrementing the adult passenger count to 5.

Starting URL: https://rahulshettyacademy.com/dropdownsPractise/

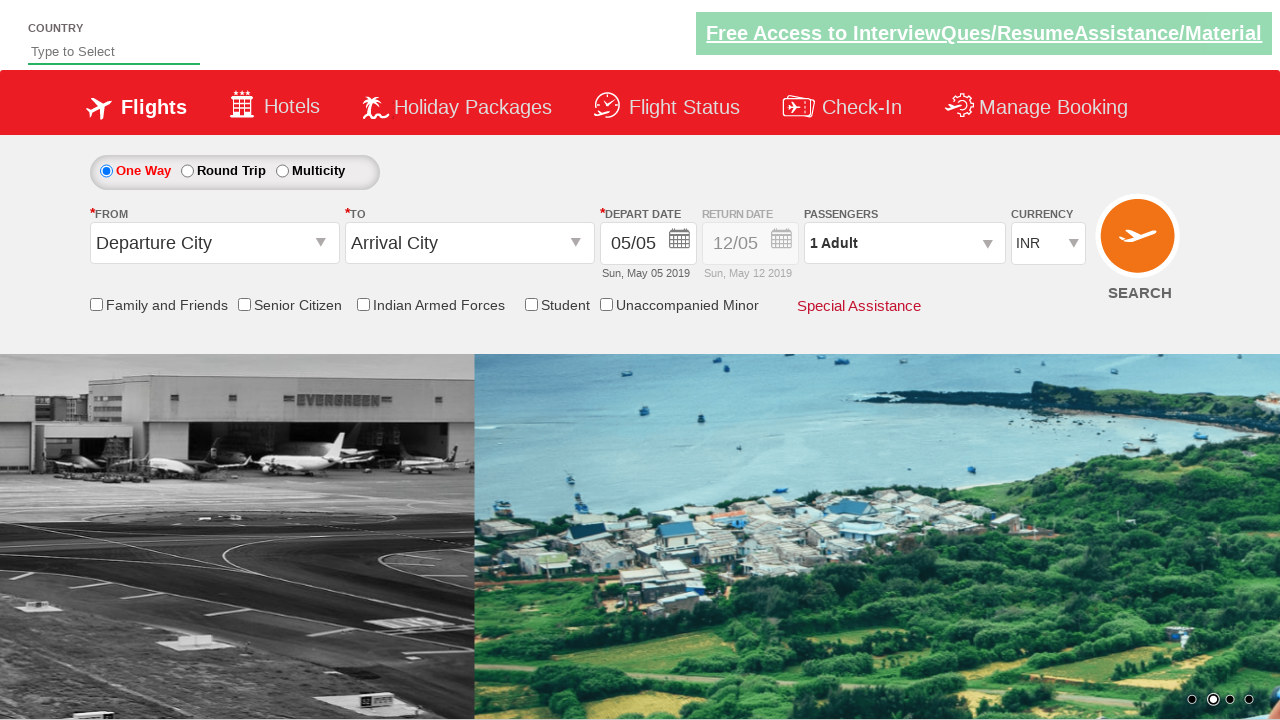

Verified Senior Citizen discount checkbox is not initially selected
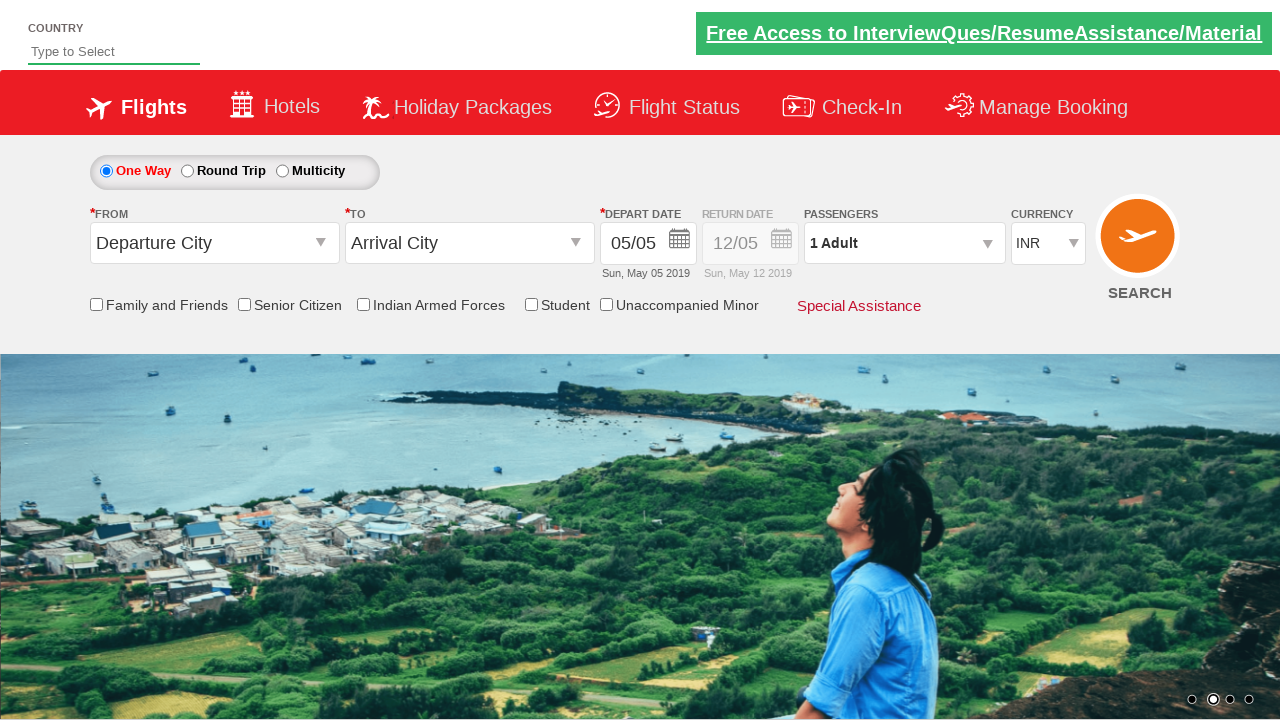

Clicked Senior Citizen discount checkbox at (244, 304) on input[id*='SeniorCitizenDiscount']
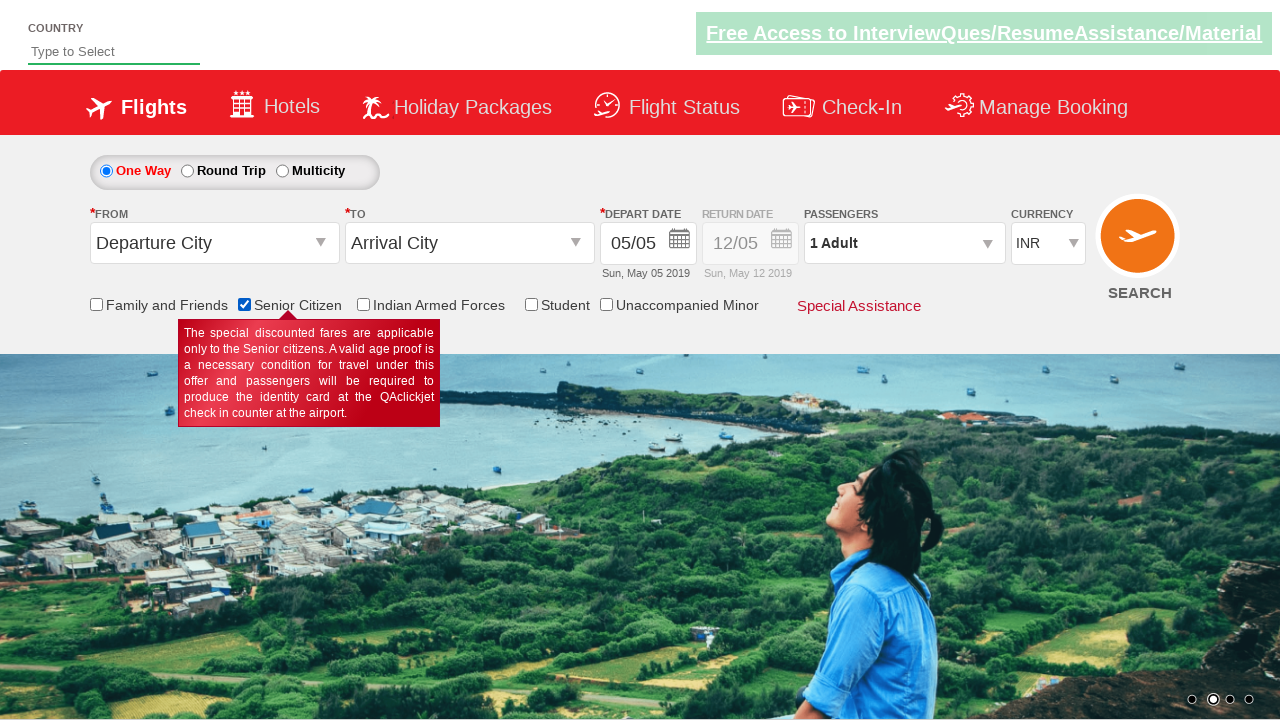

Verified Senior Citizen discount checkbox is now selected
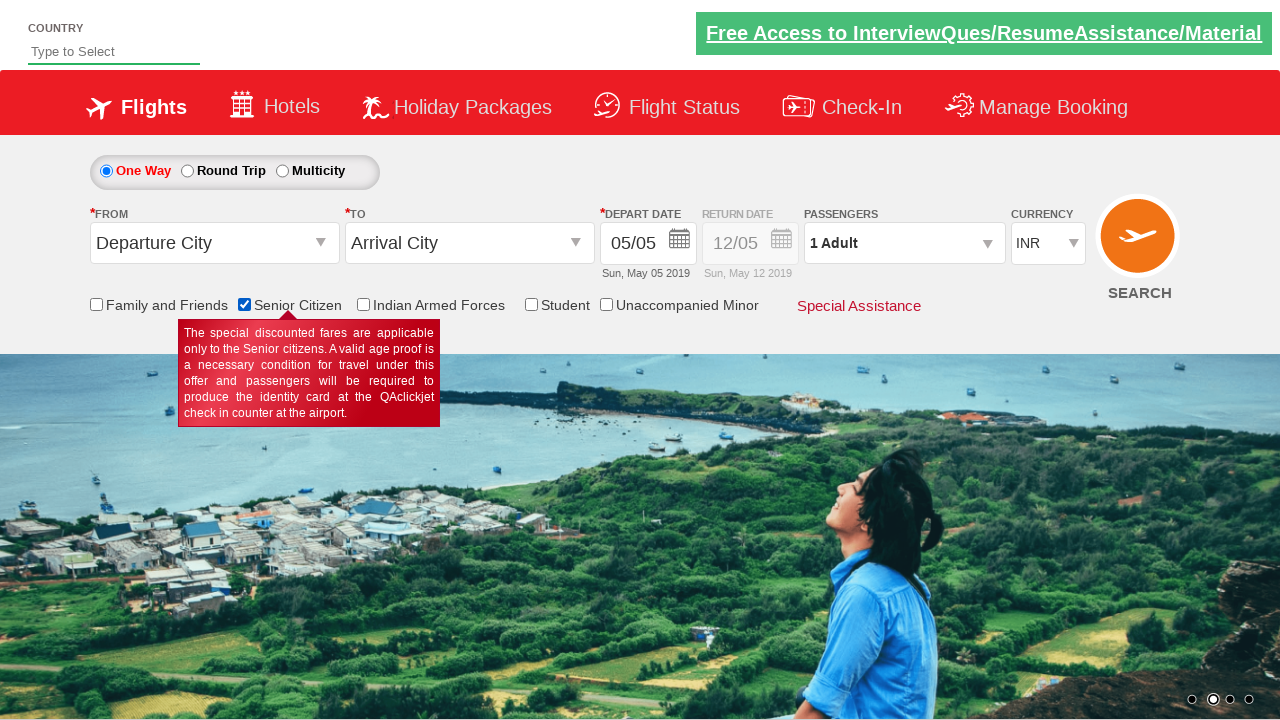

Clicked passenger dropdown to open it at (904, 243) on #divpaxinfo
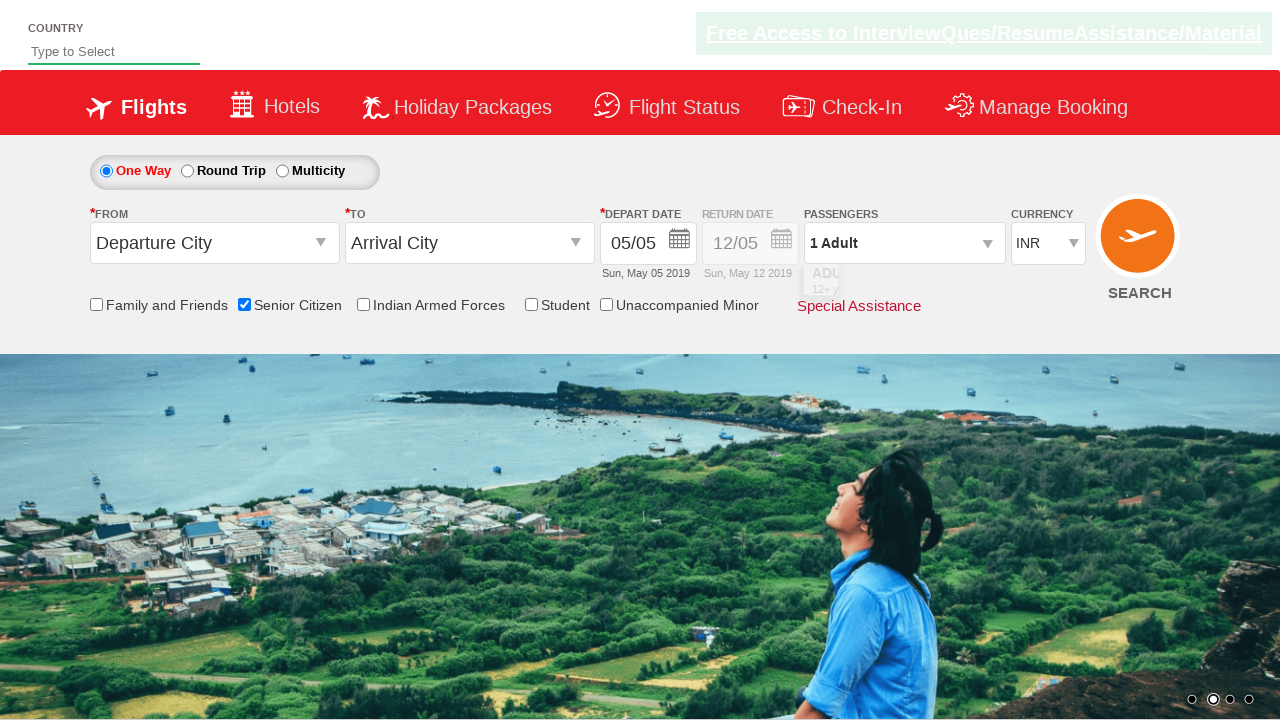

Waited for passenger dropdown to open
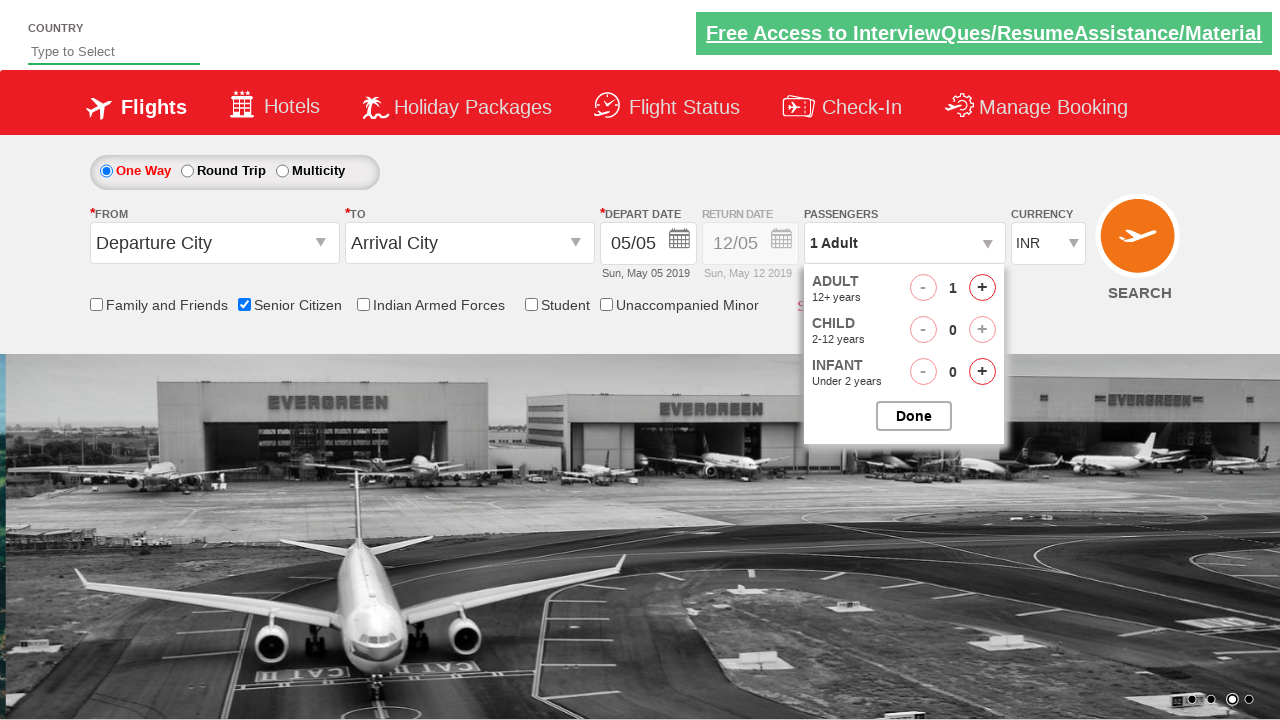

Clicked increment adult button (iteration 1 of 4) at (982, 288) on #hrefIncAdt
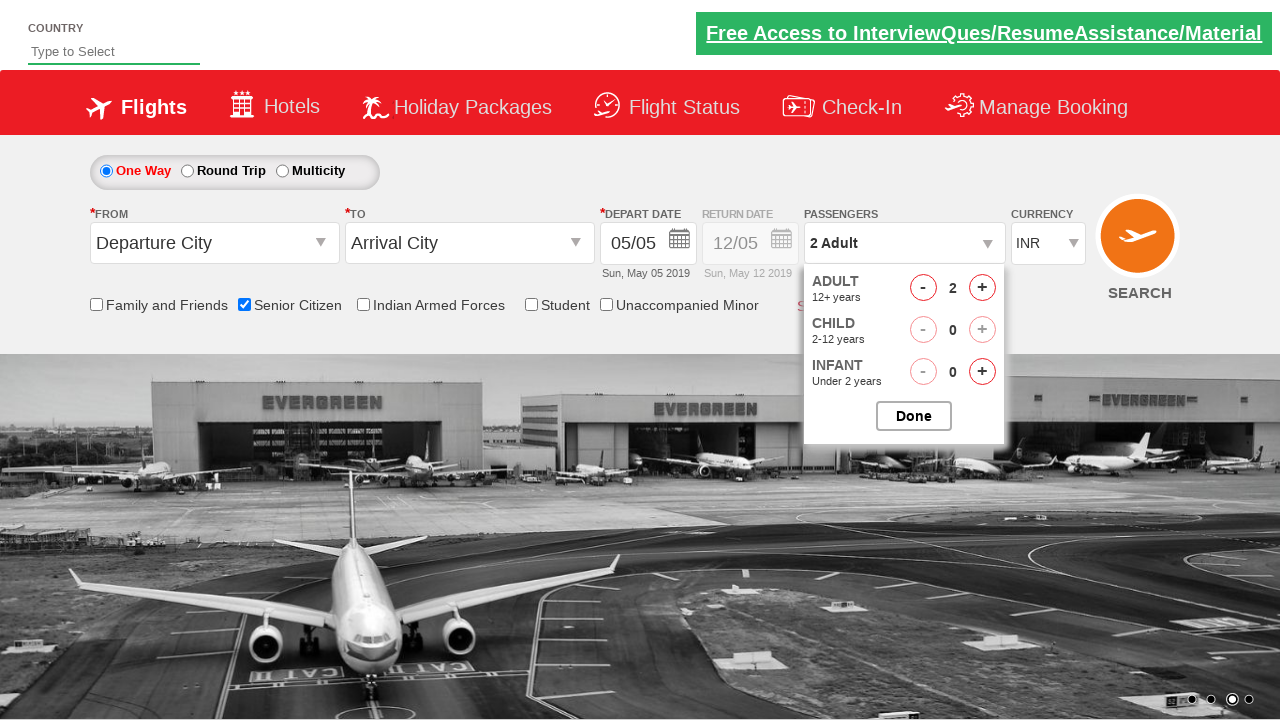

Clicked increment adult button (iteration 2 of 4) at (982, 288) on #hrefIncAdt
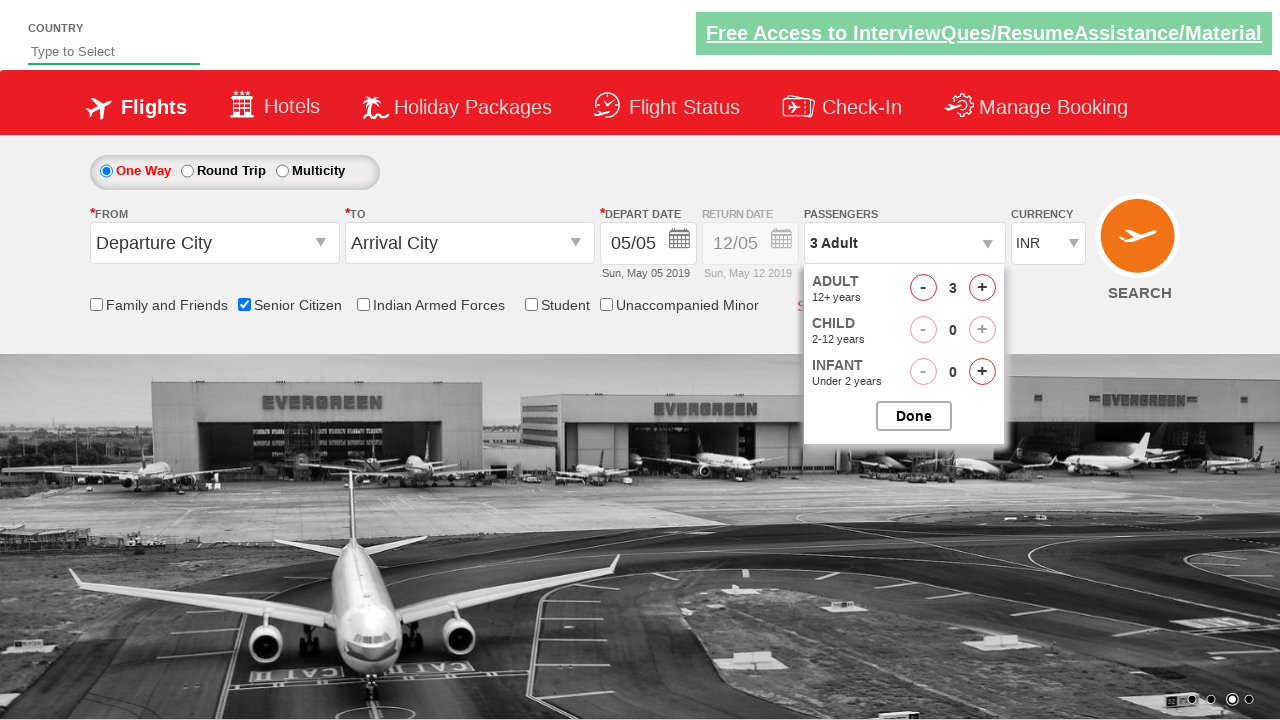

Clicked increment adult button (iteration 3 of 4) at (982, 288) on #hrefIncAdt
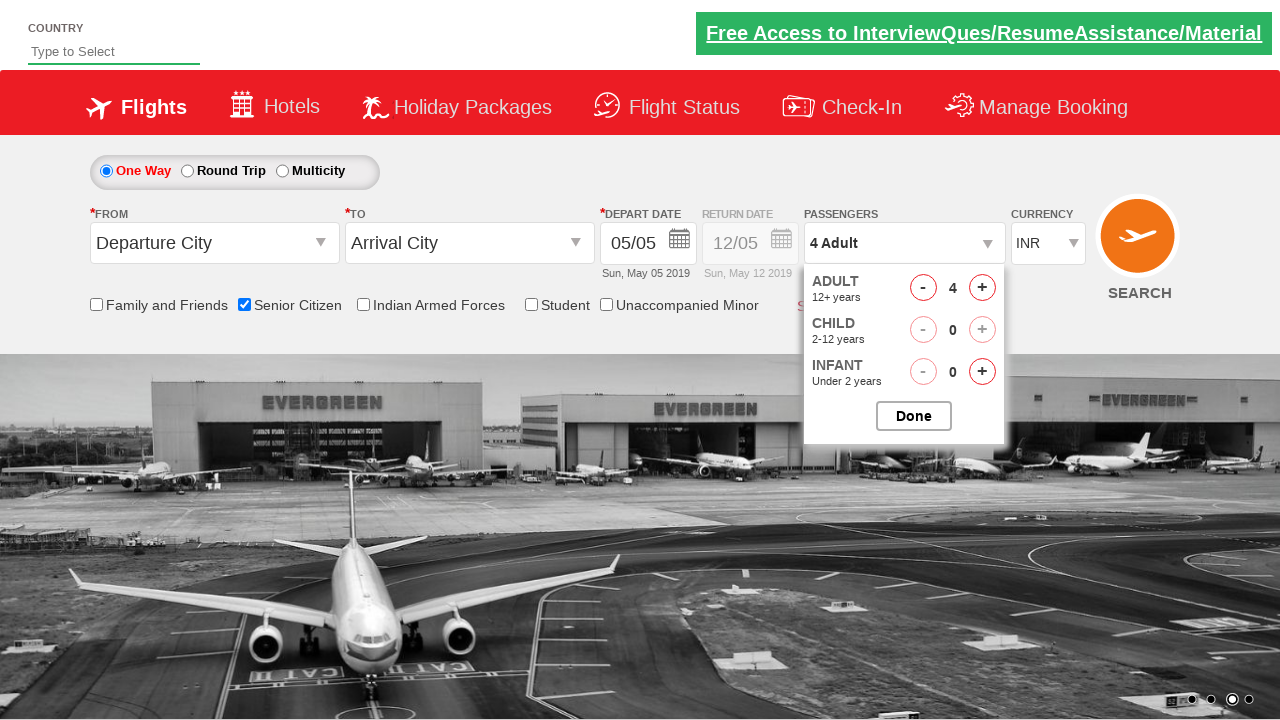

Clicked increment adult button (iteration 4 of 4) at (982, 288) on #hrefIncAdt
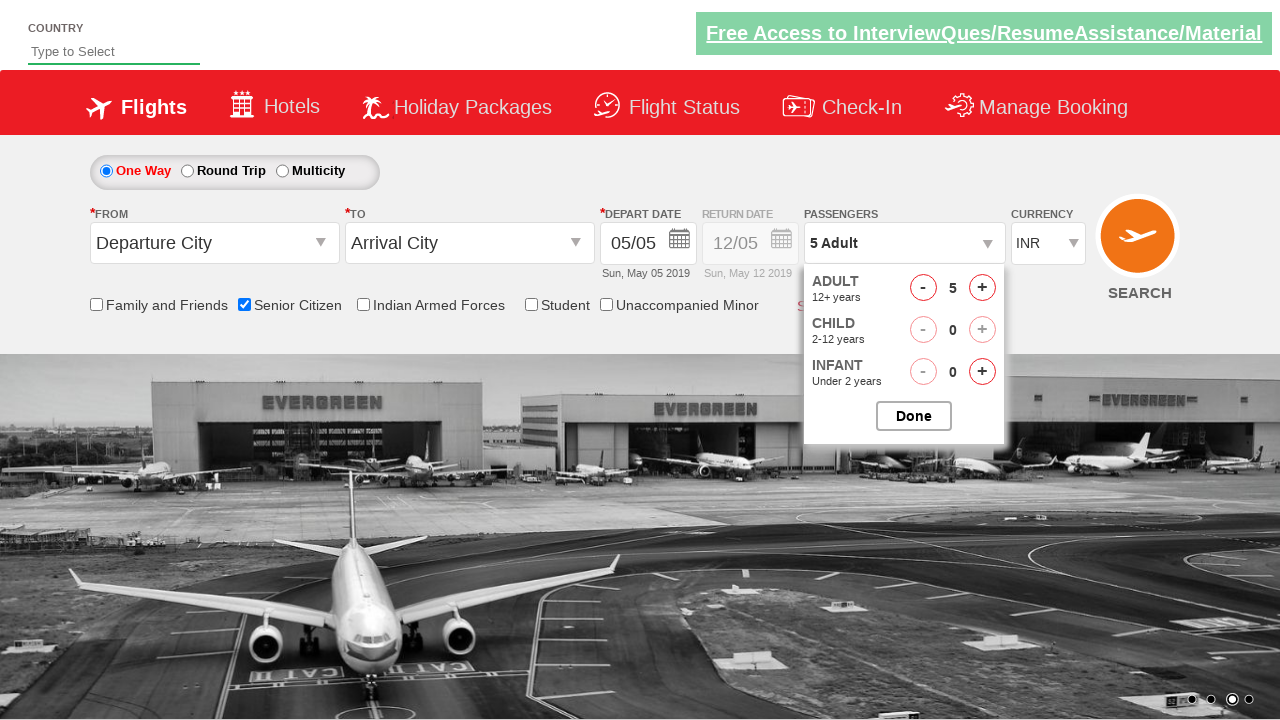

Clicked close/done button on passenger dropdown at (914, 416) on #btnclosepaxoption
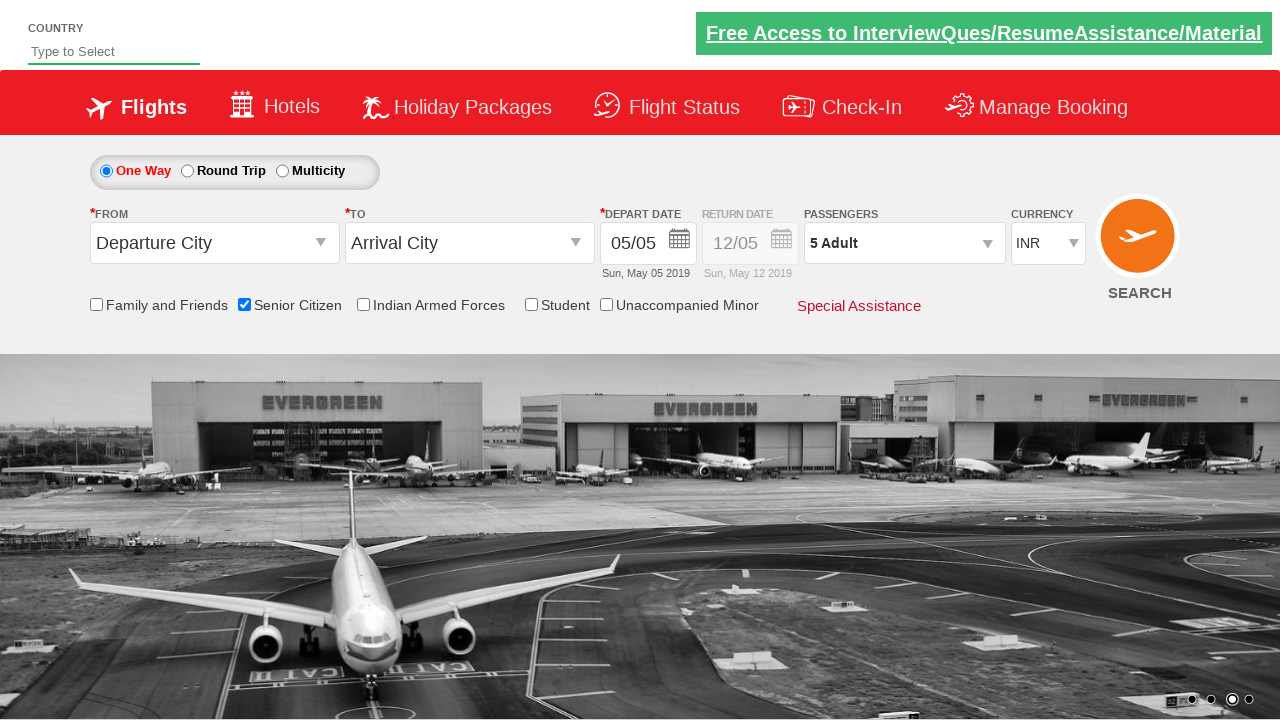

Verified passenger count displays '5 Adult'
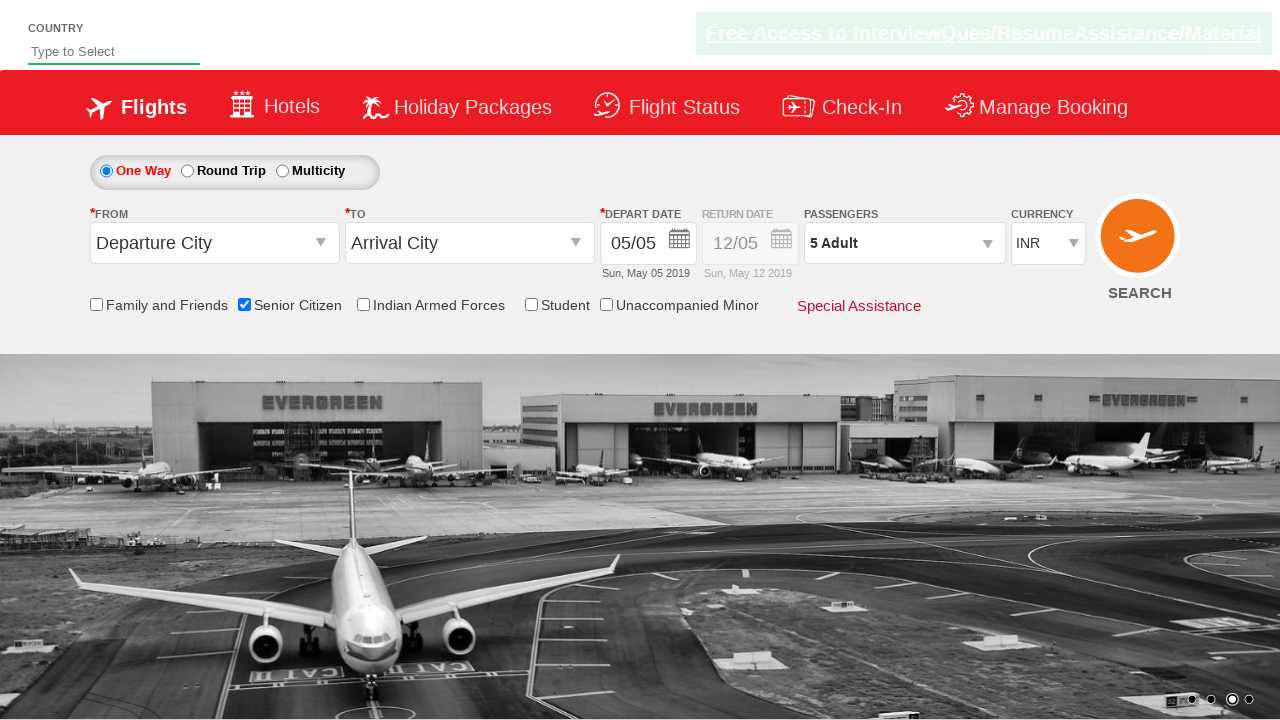

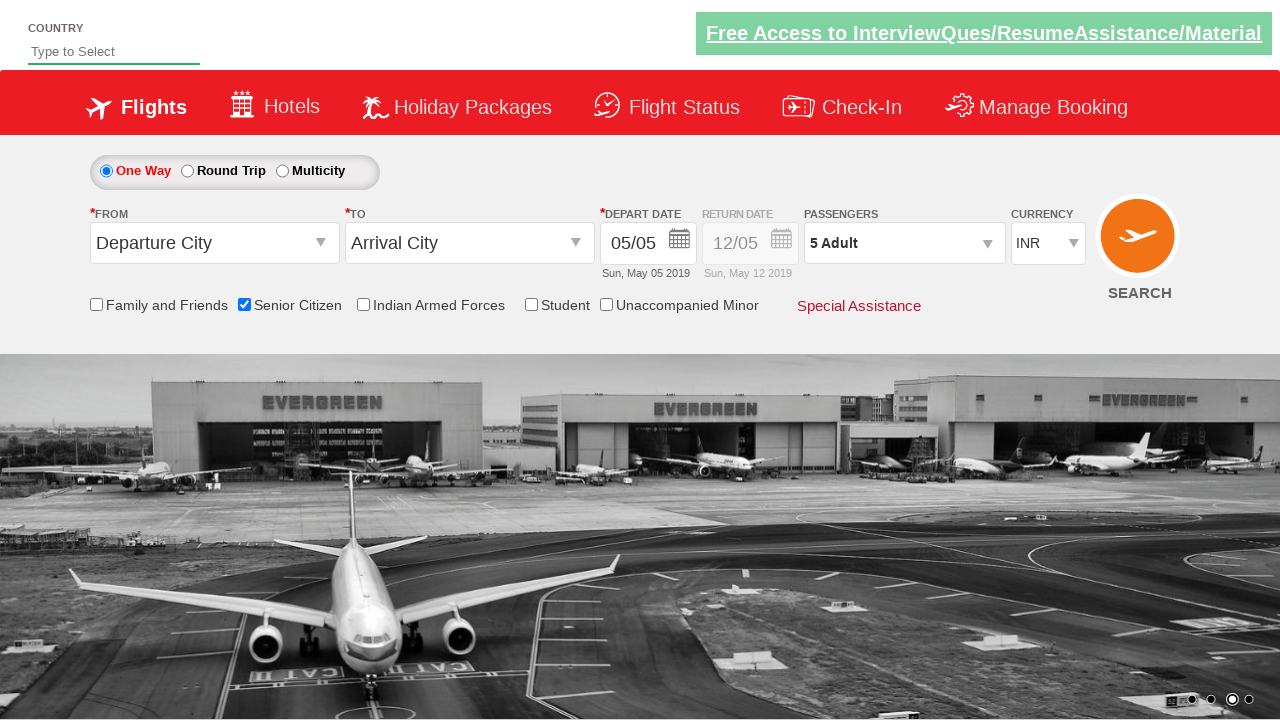